Gets the page source HTML

Starting URL: https://duckduckgo.com/?

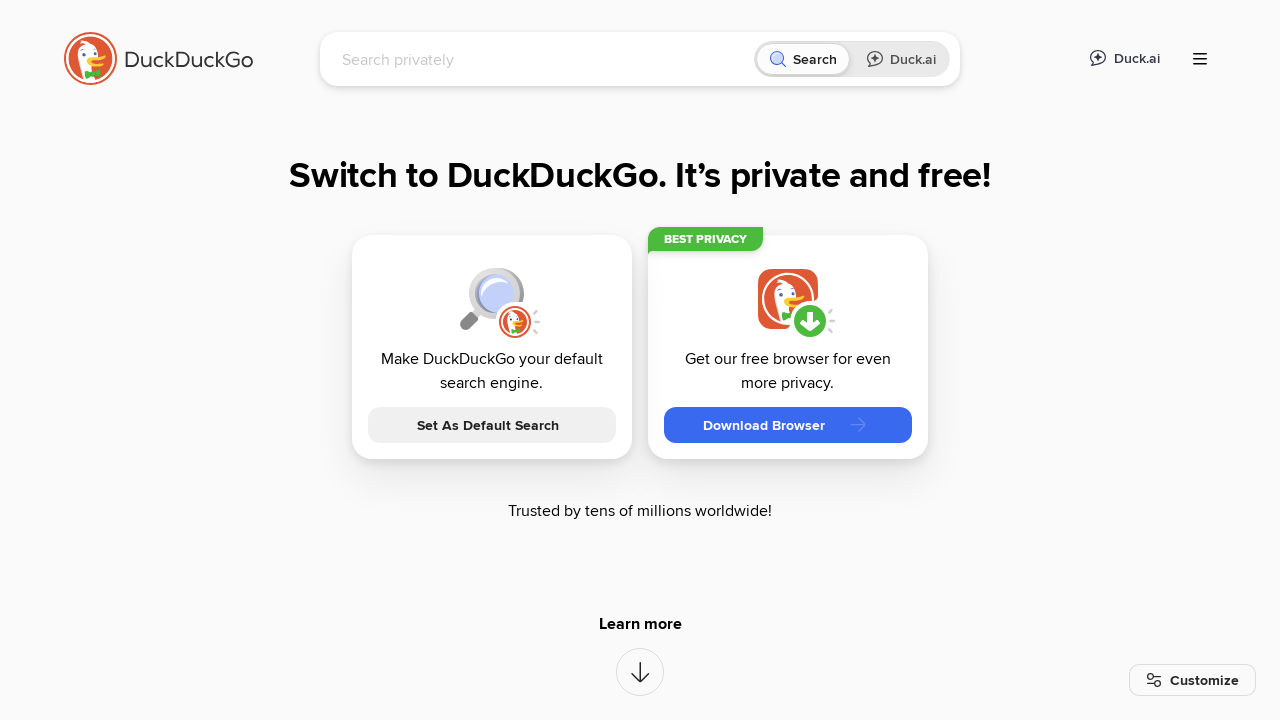

Retrieved page source HTML from DuckDuckGo homepage
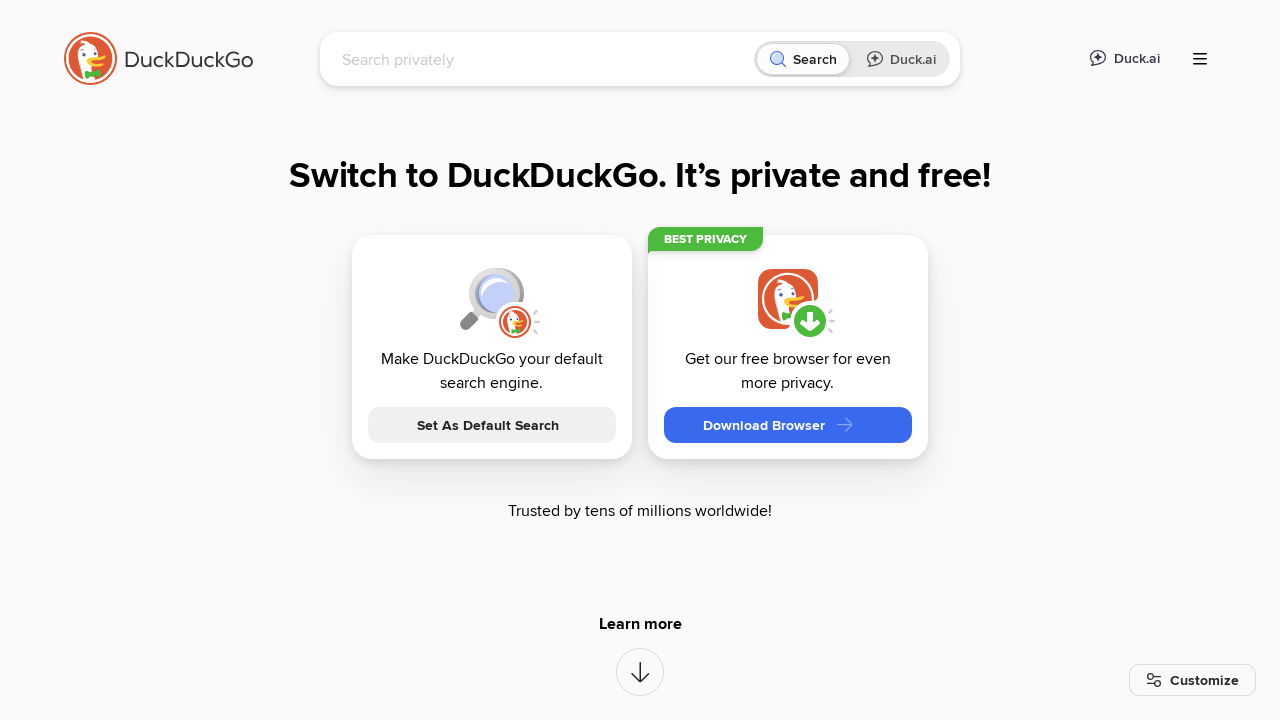

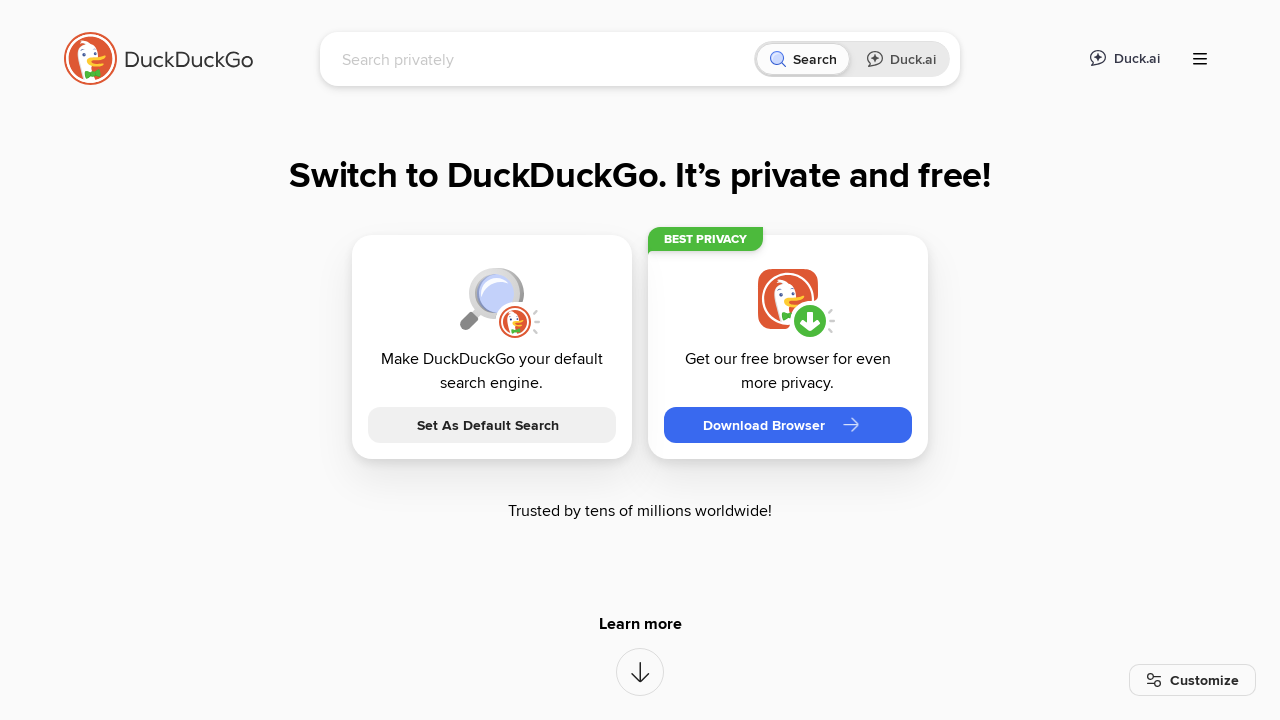